Navigates to a Selenium practice page and maximizes the browser window, then captures a screenshot to verify the page loaded correctly.

Starting URL: https://vctcpune.com/selenium/practice.html

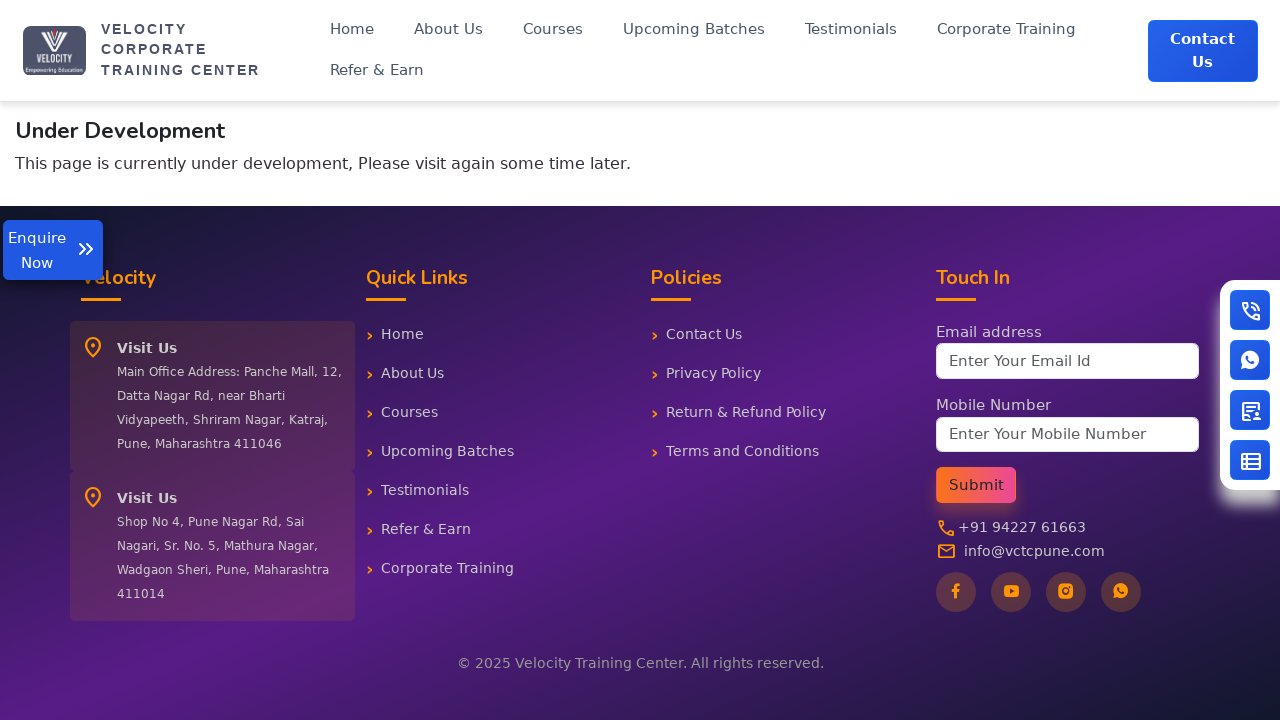

Navigated to Selenium practice page
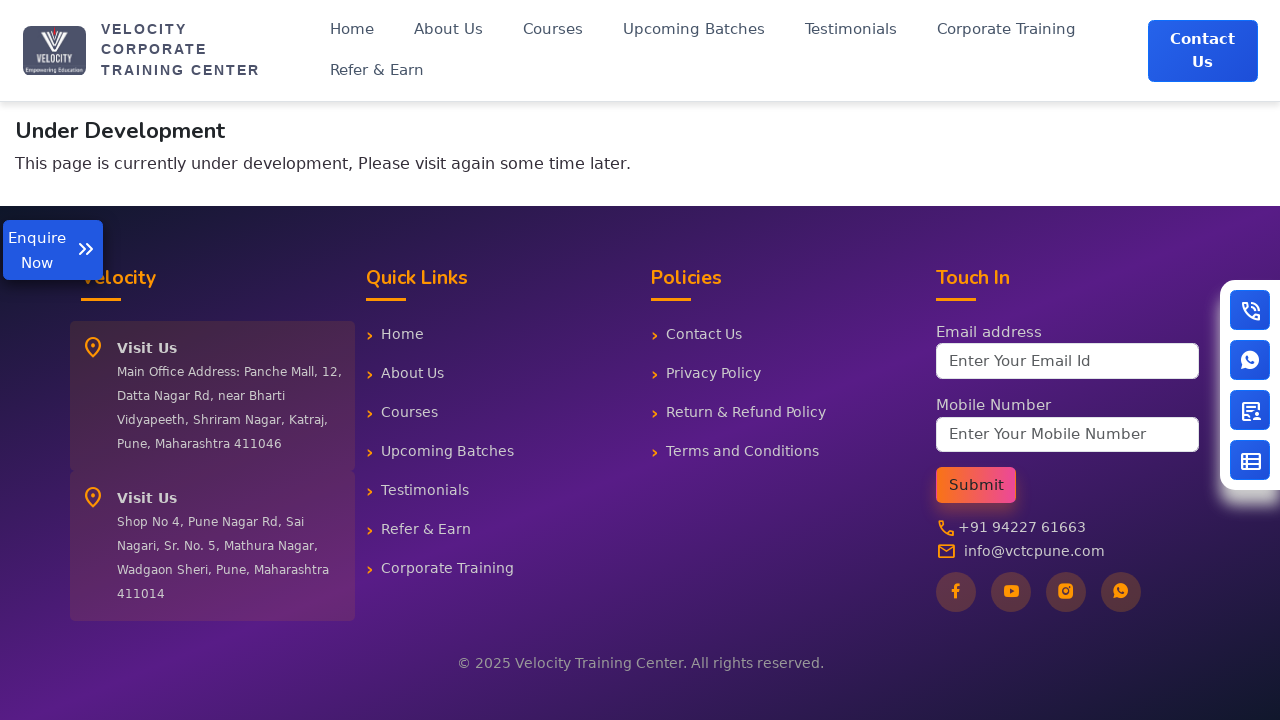

Maximized browser window to 1920x1080
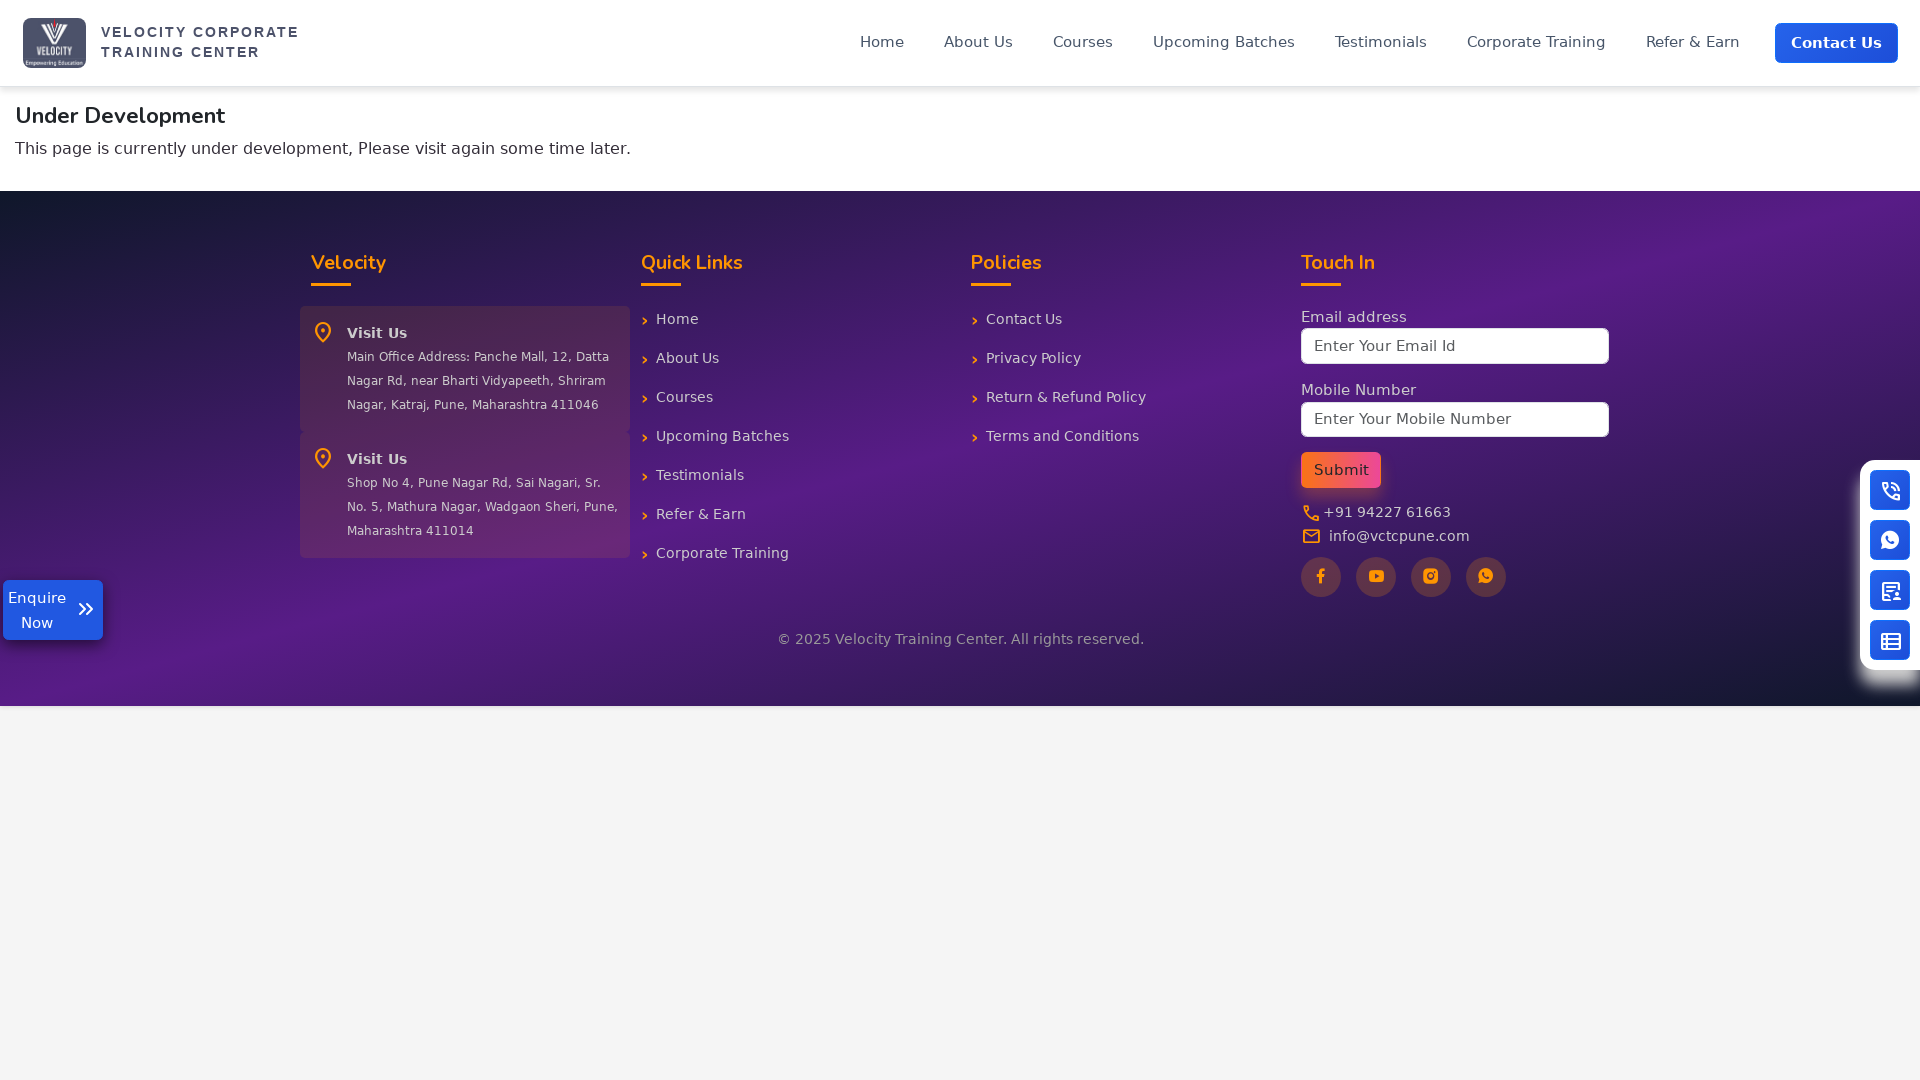

Page fully loaded (networkidle state)
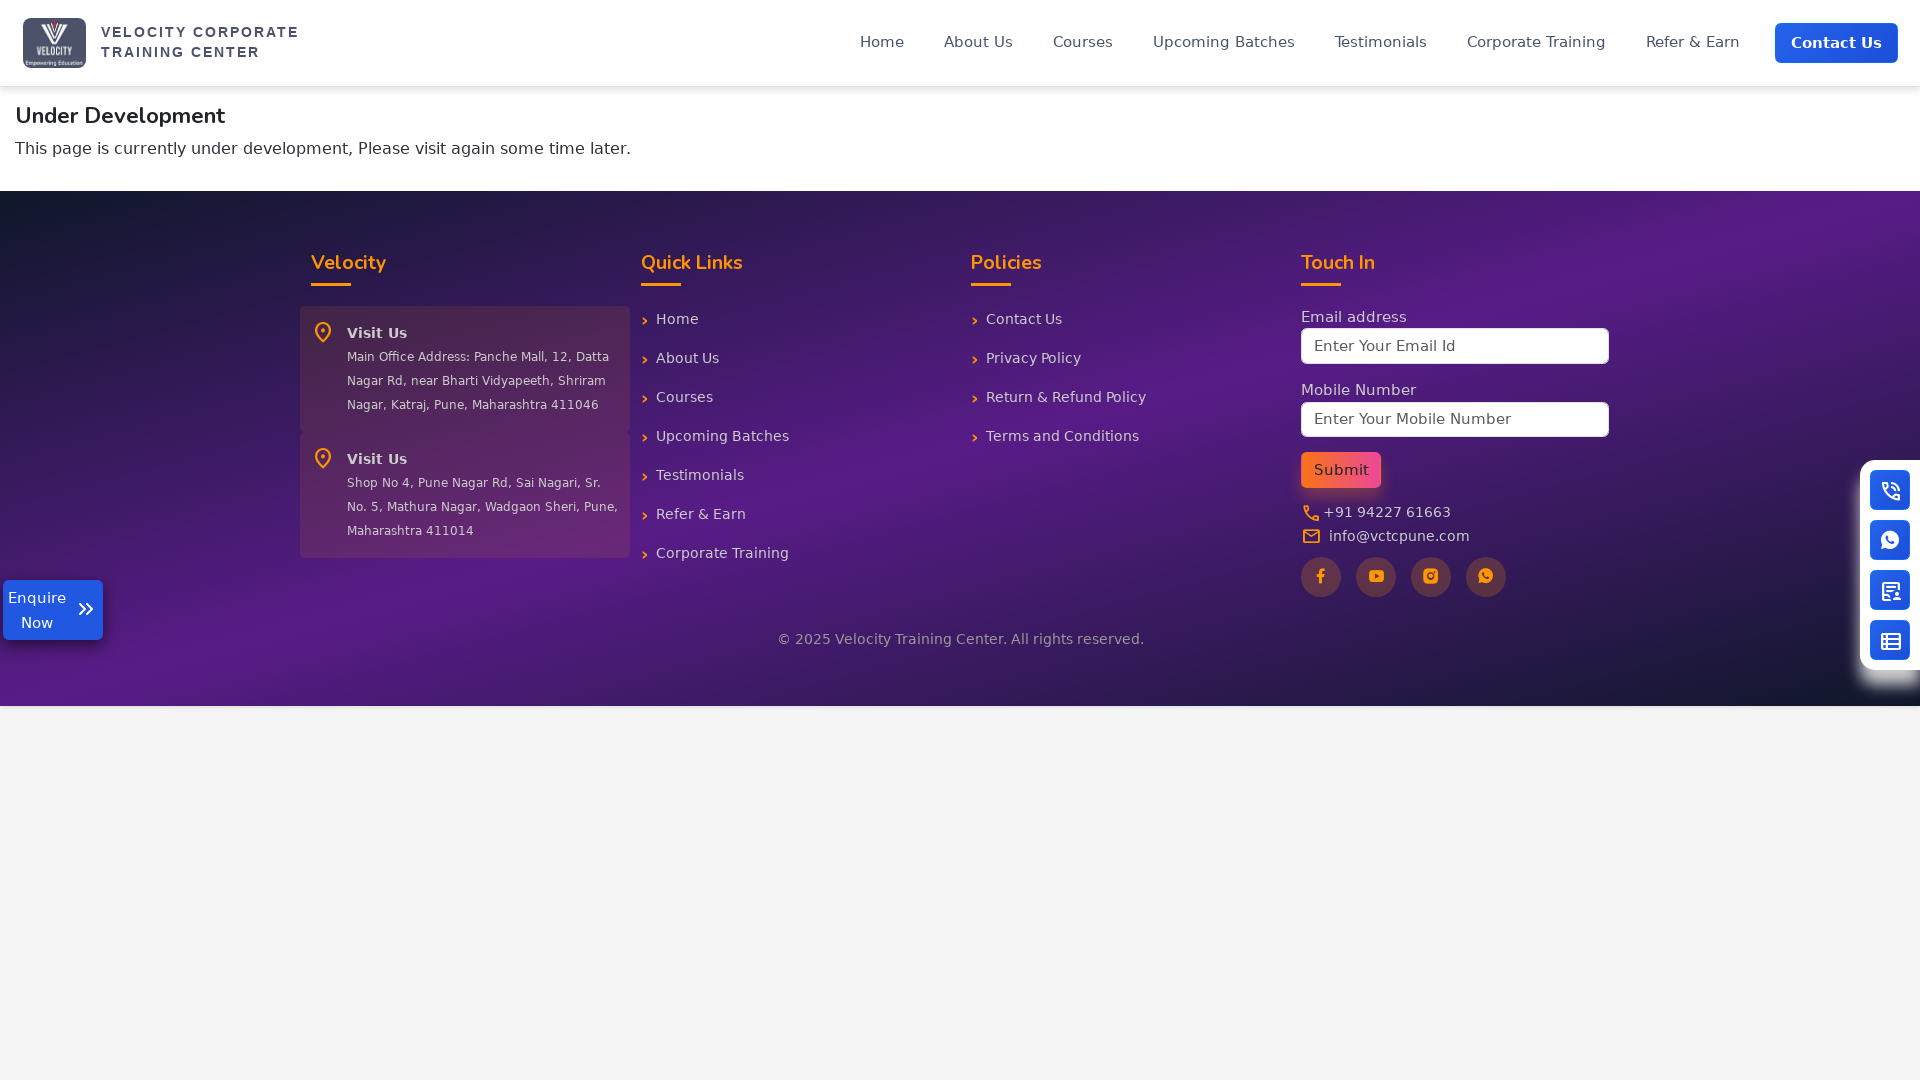

Verified page content by locating body element
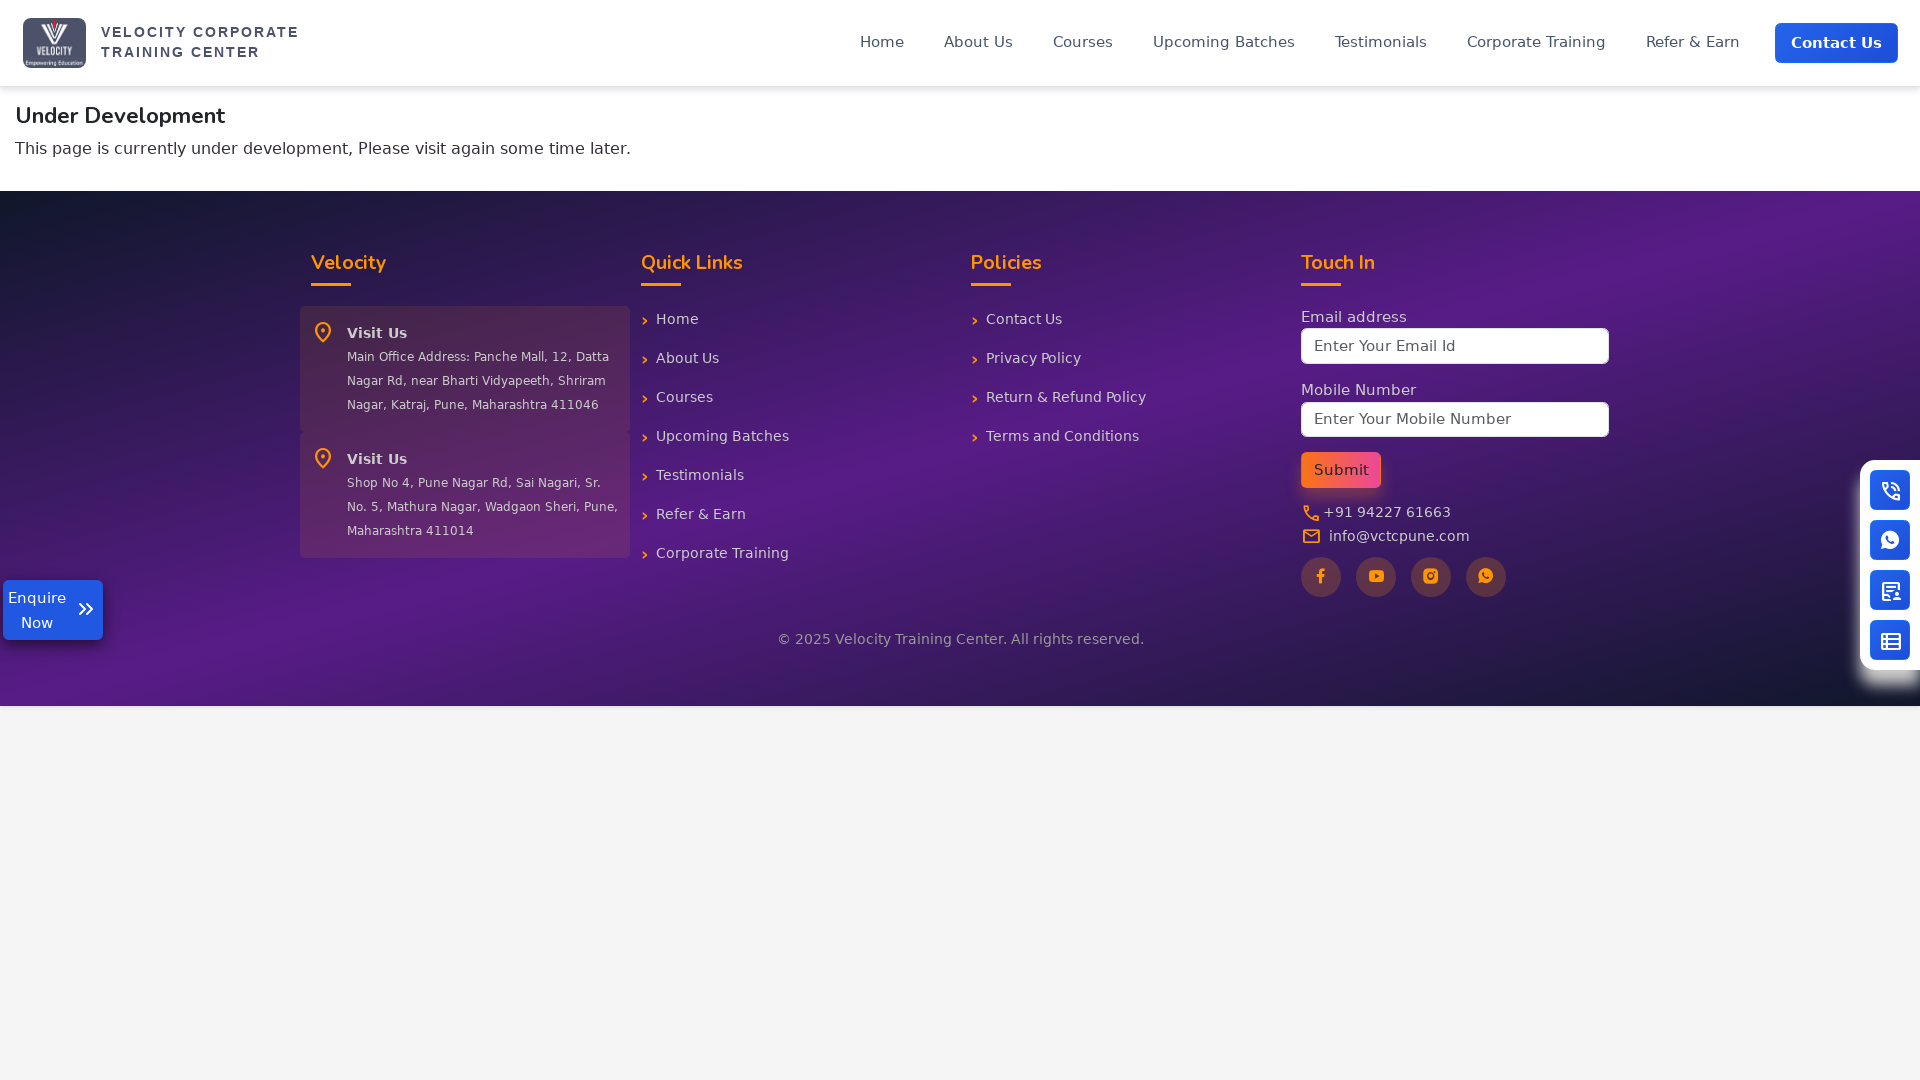

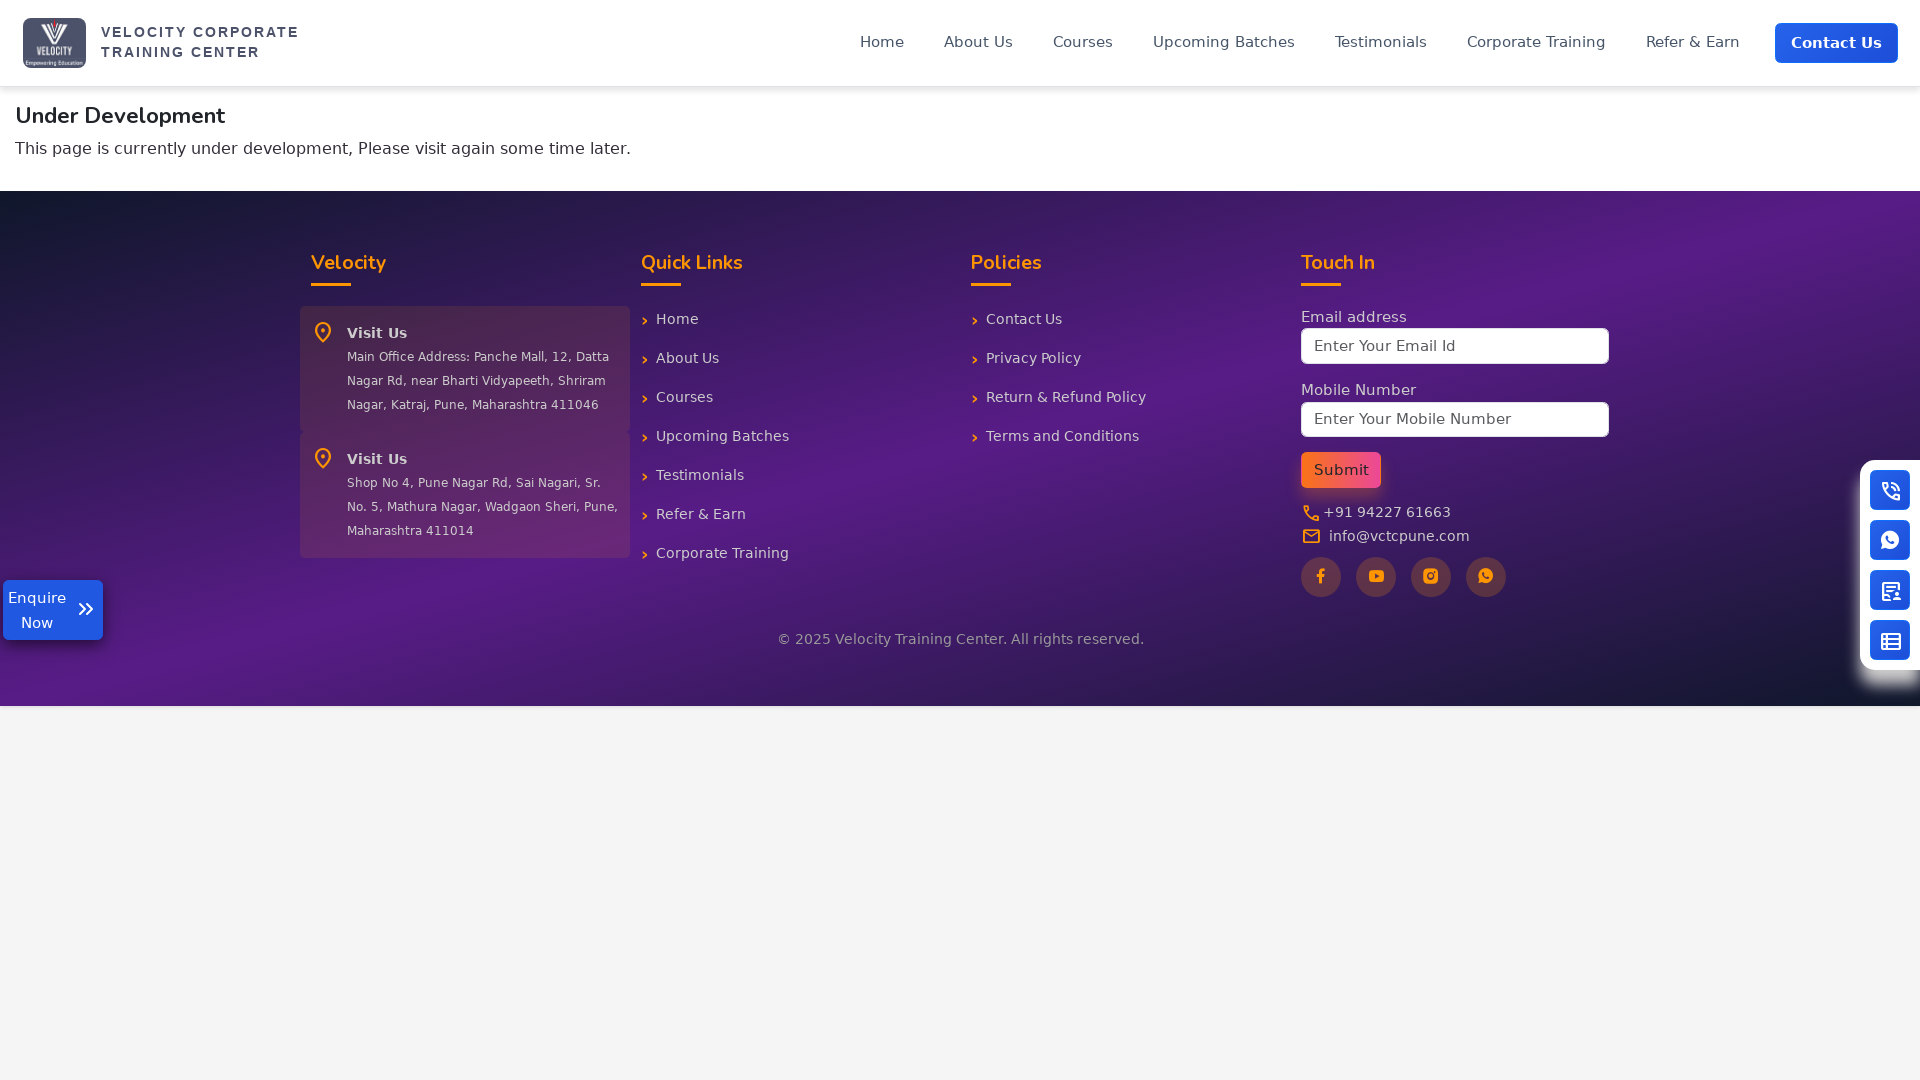